Navigates to the PHP Travels demo page to verify the page loads successfully

Starting URL: https://phptravels.com/demo

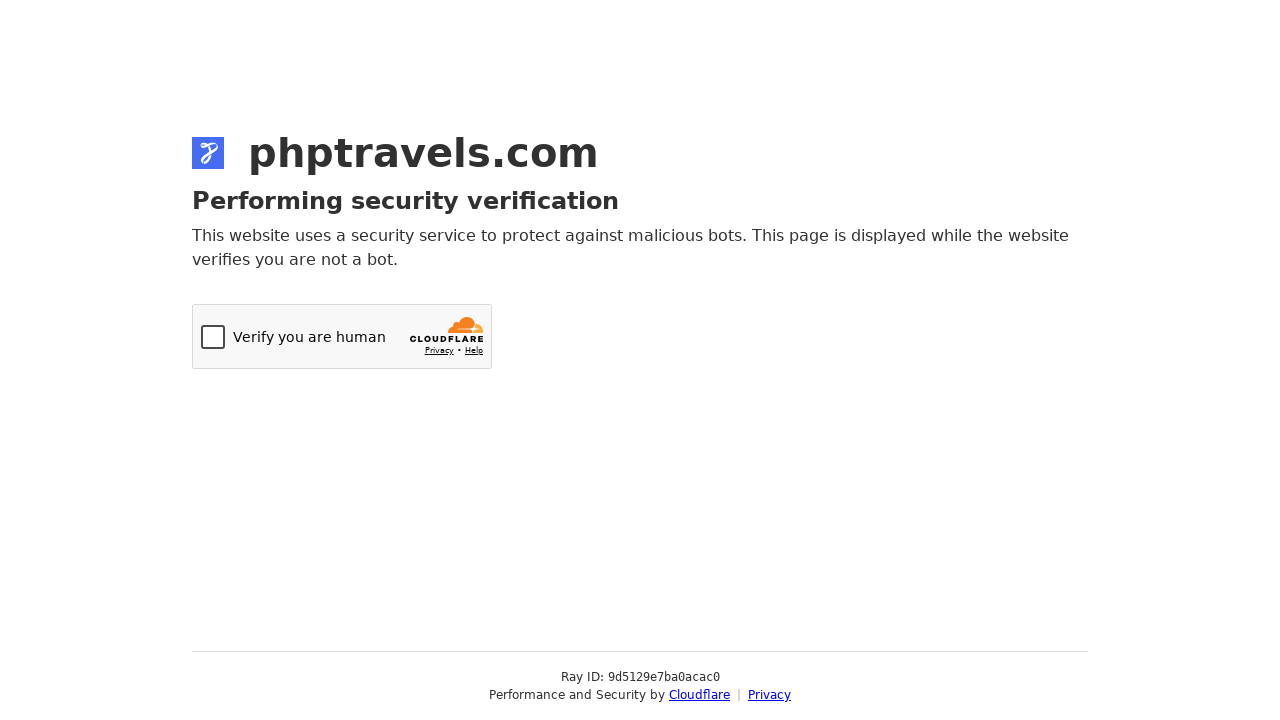

Navigated to PHP Travels demo page
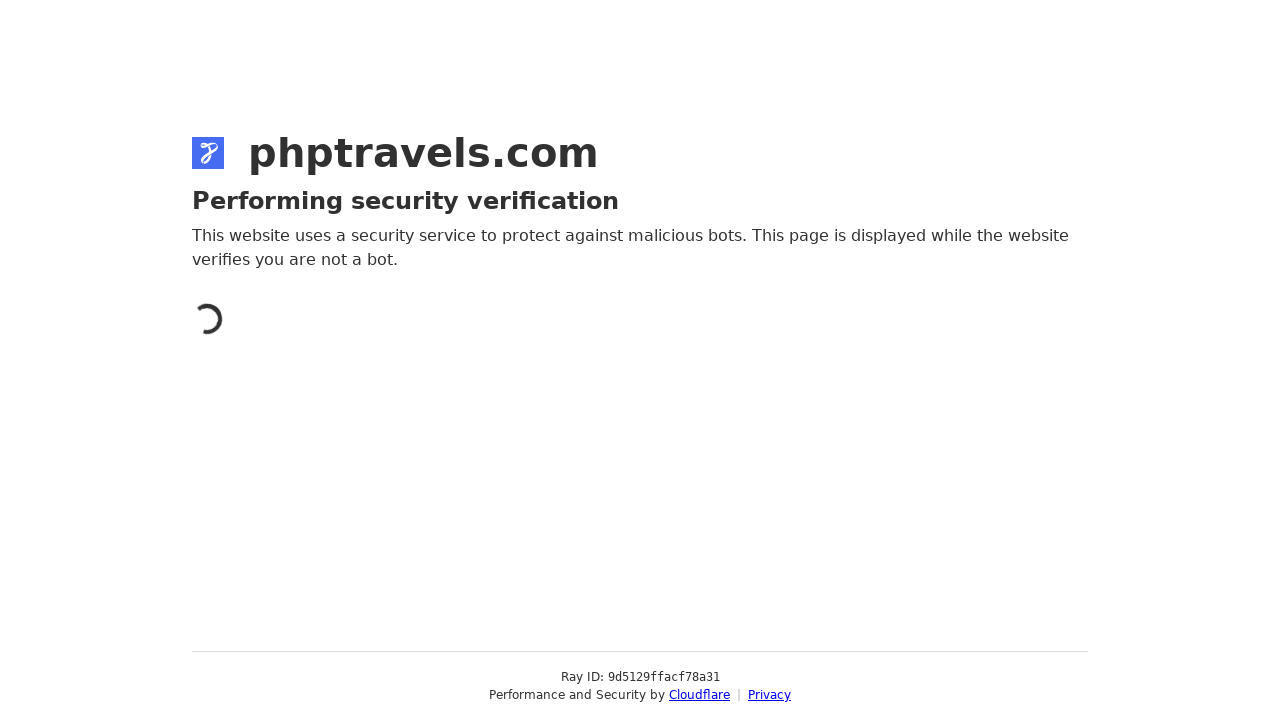

Page DOM content loaded successfully
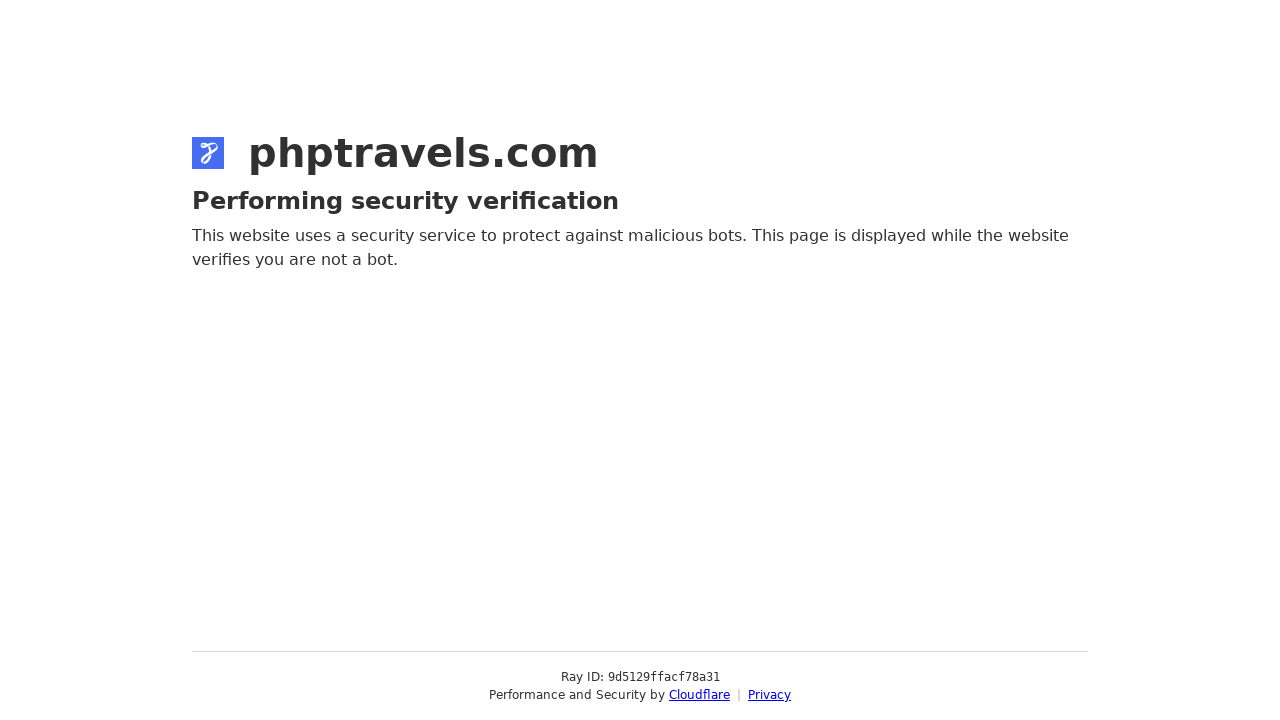

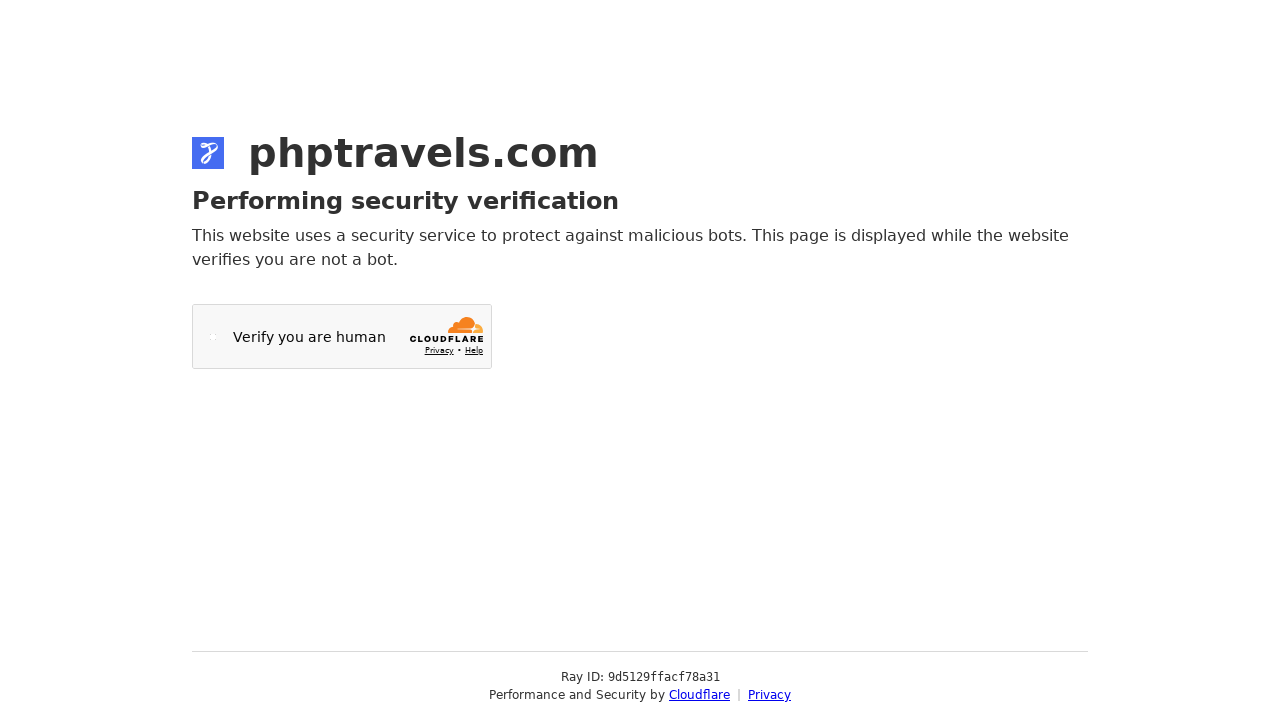